Tests handling of a modal dialog by waiting for it to appear and then closing it

Starting URL: http://the-internet.herokuapp.com/entry_ad

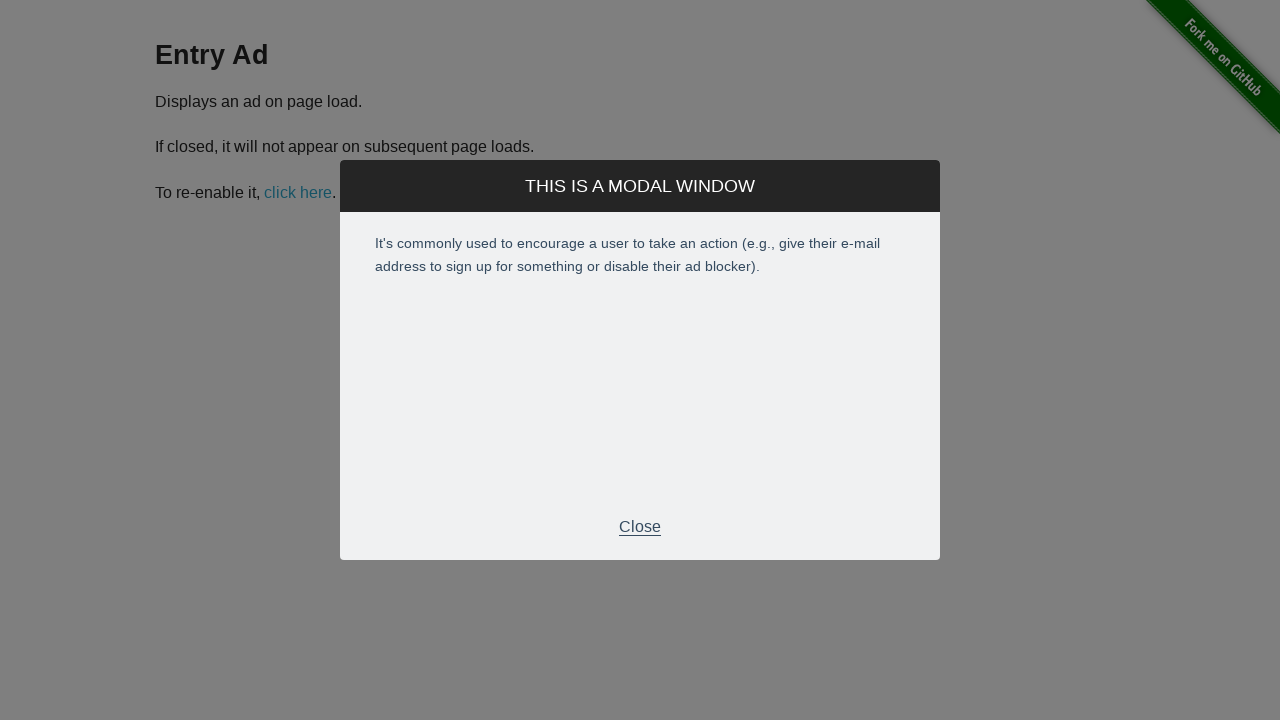

Modal dialog appeared on the page
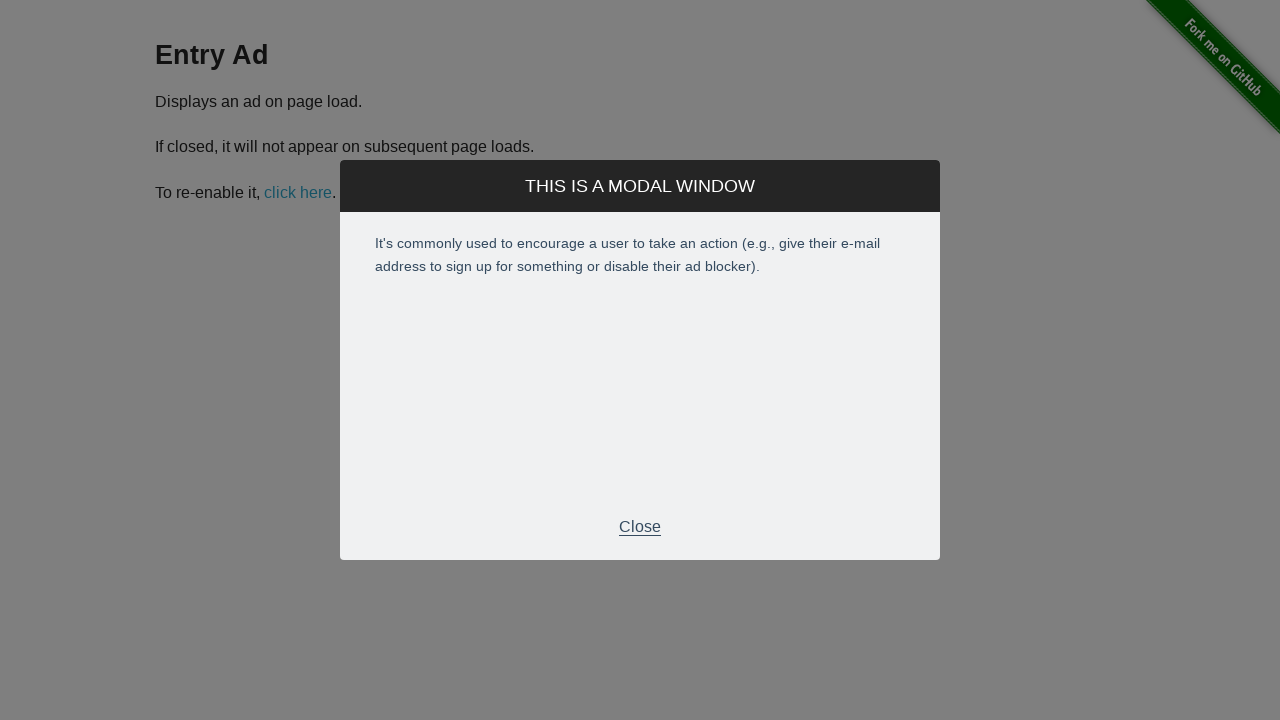

Clicked close button in modal footer at (640, 527) on .modal-footer p
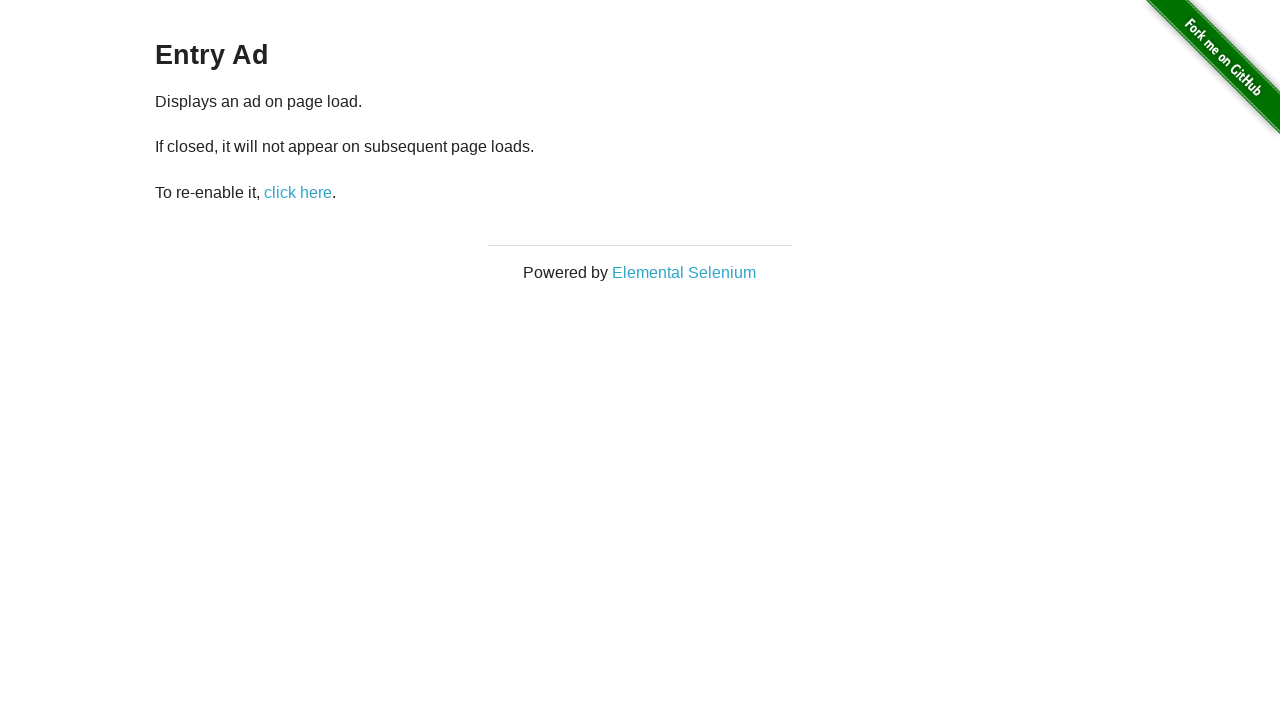

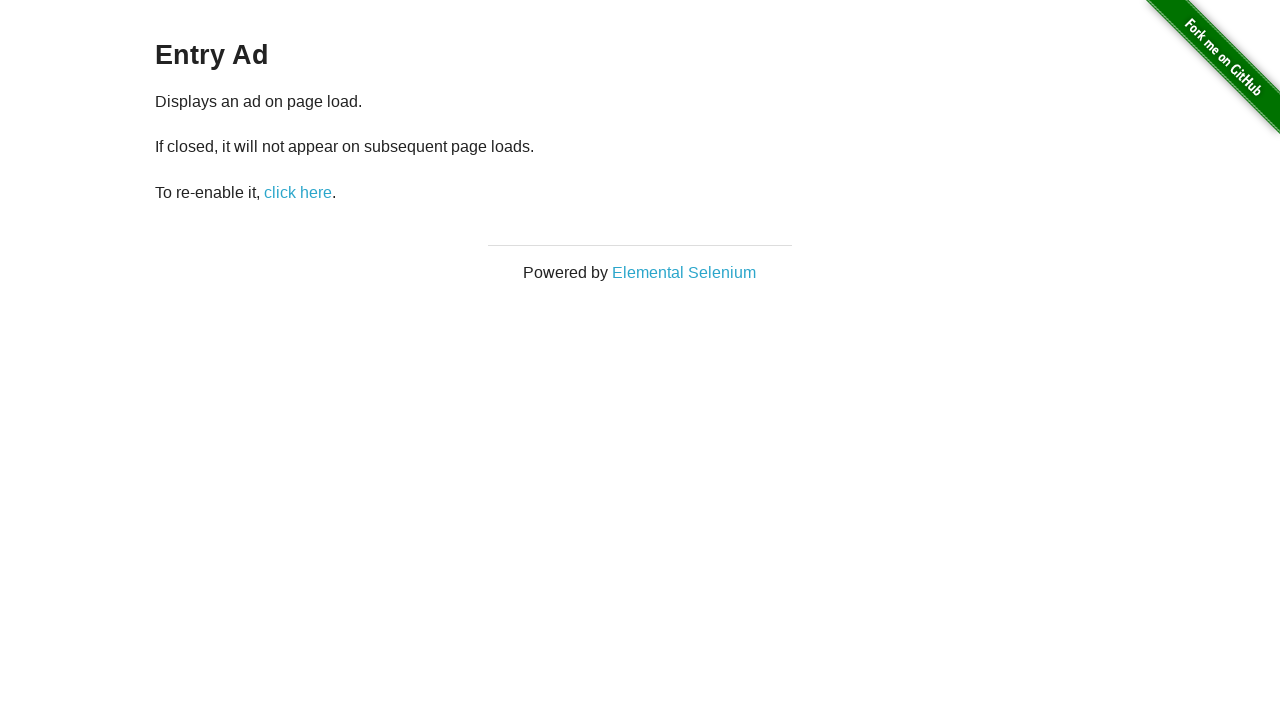